Tests textarea interaction on W3Schools by switching to an iframe, entering text, and performing keyboard actions with shift key to select text

Starting URL: https://www.w3schools.com/tags/tryit.asp?filename=tryhtml_textarea

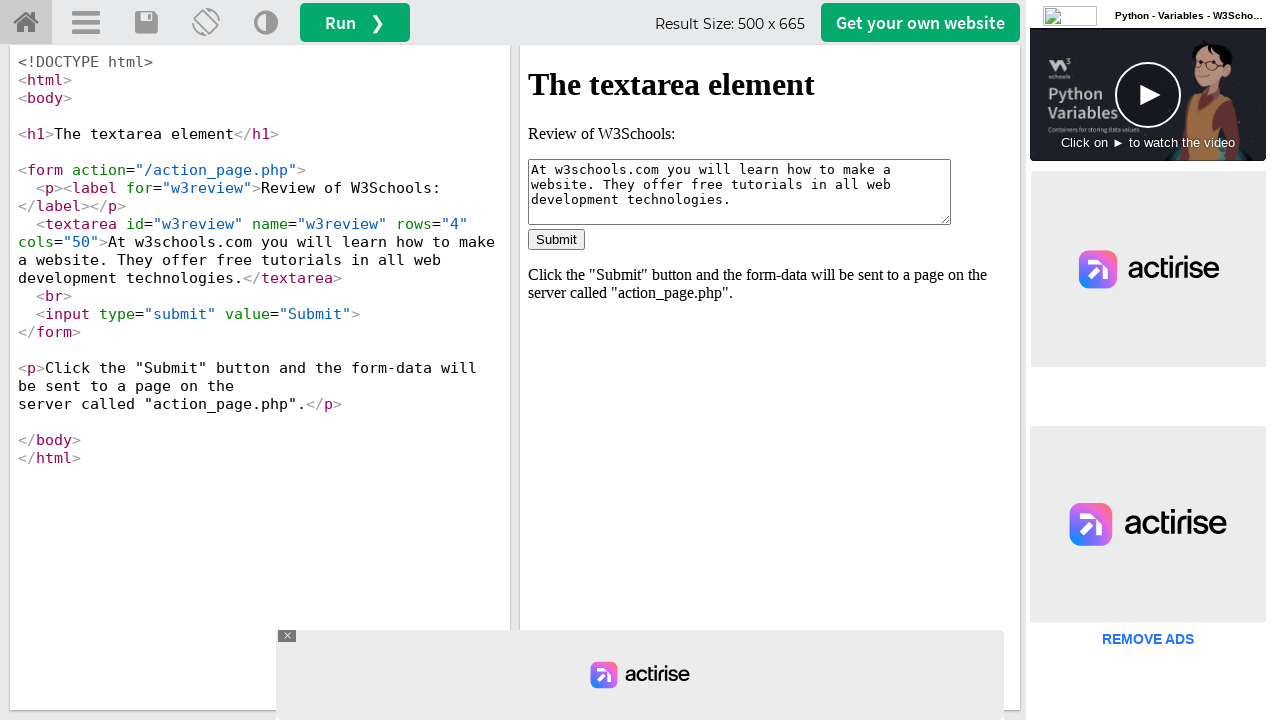

Waited for iframe#iframeResult to load
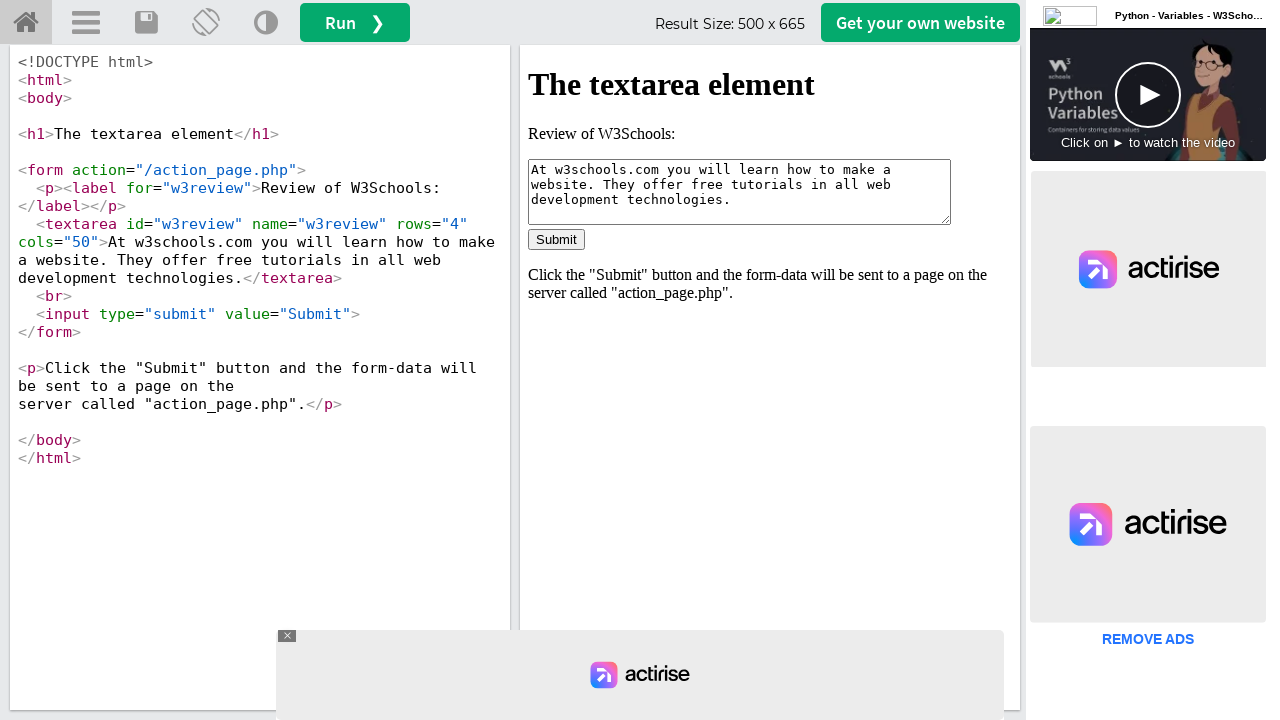

Located iframe#iframeResult for content access
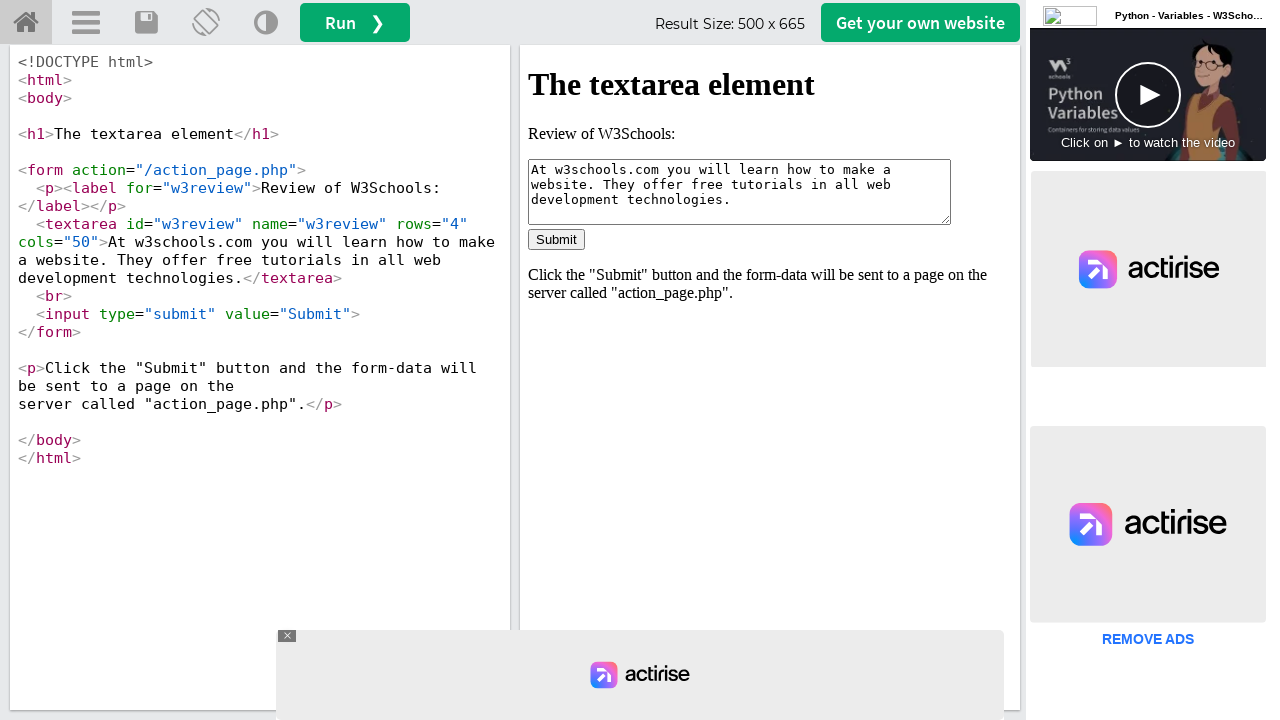

Filled textarea with 'Hola' on #iframeResult >> internal:control=enter-frame >> body textarea
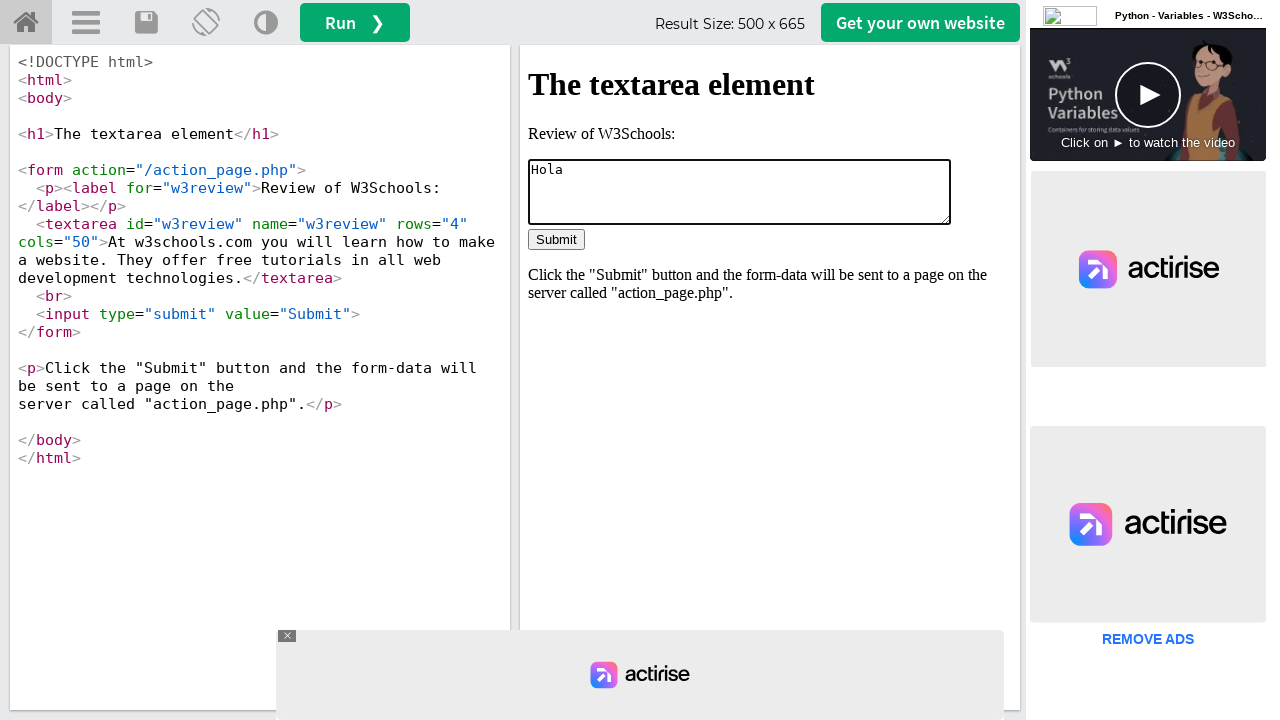

Clicked on textarea to focus it at (740, 192) on #iframeResult >> internal:control=enter-frame >> body textarea
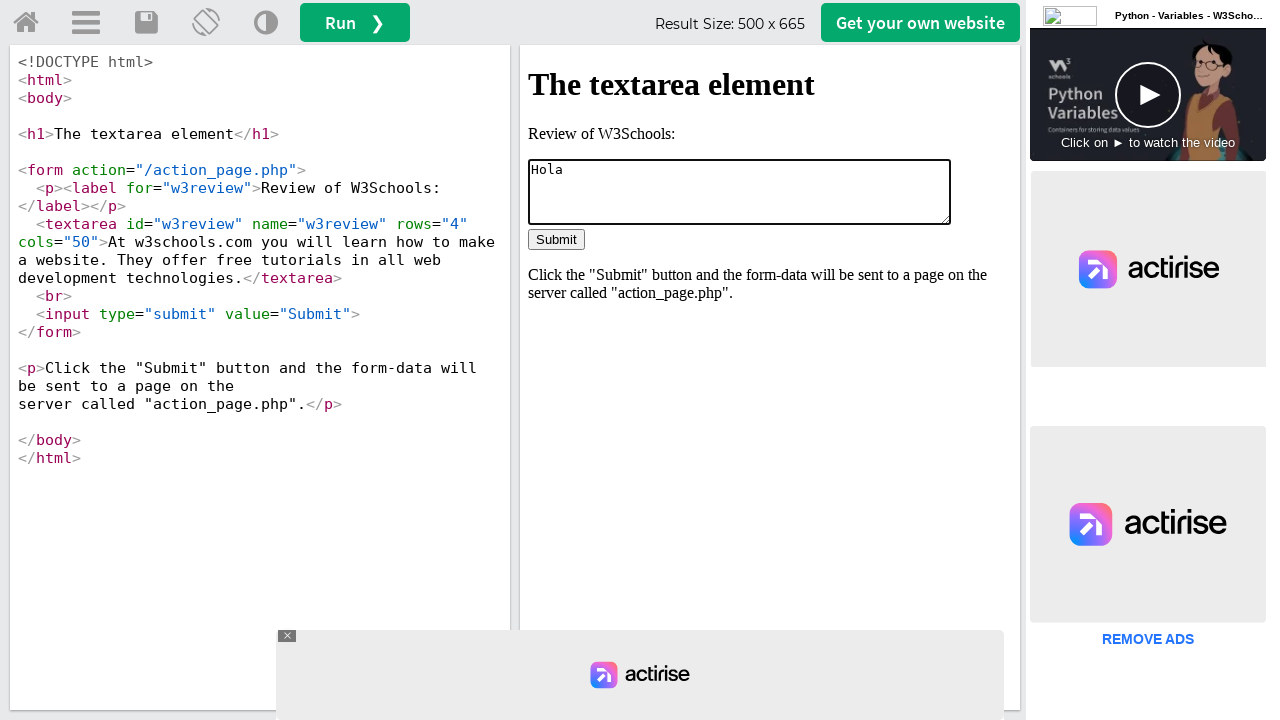

Pressed Shift+End to select text from cursor to end of line on #iframeResult >> internal:control=enter-frame >> body textarea
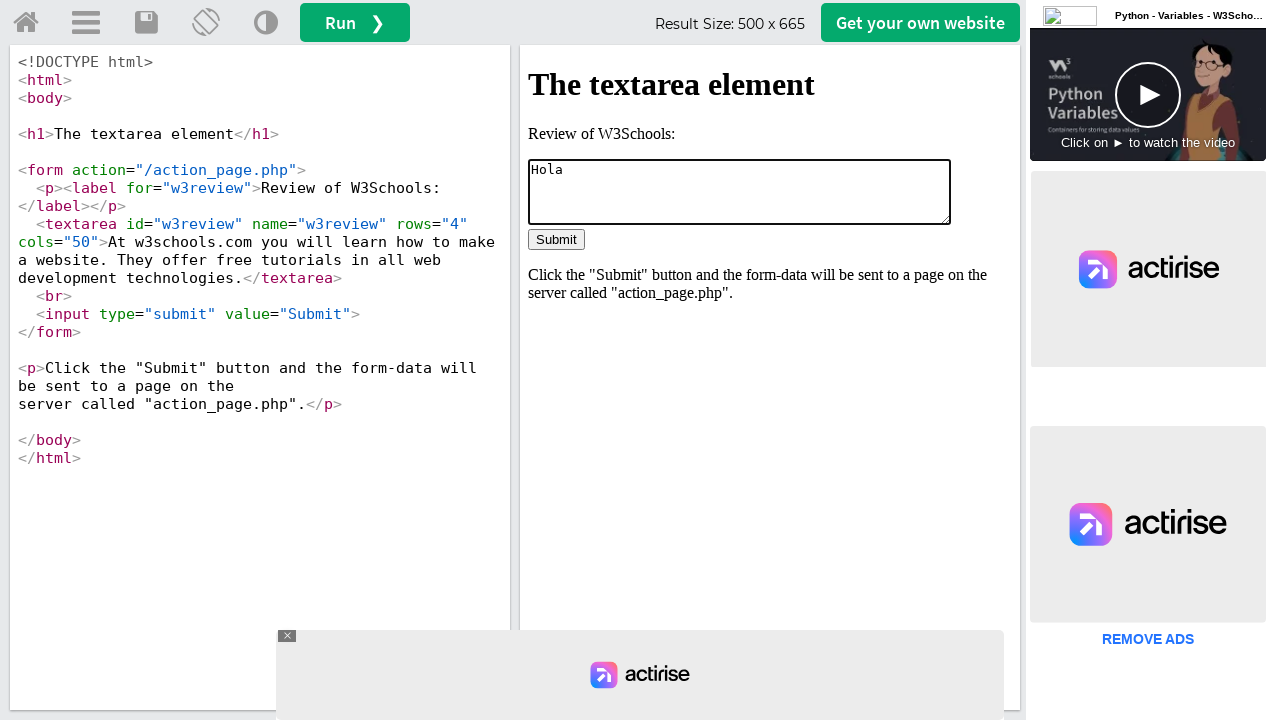

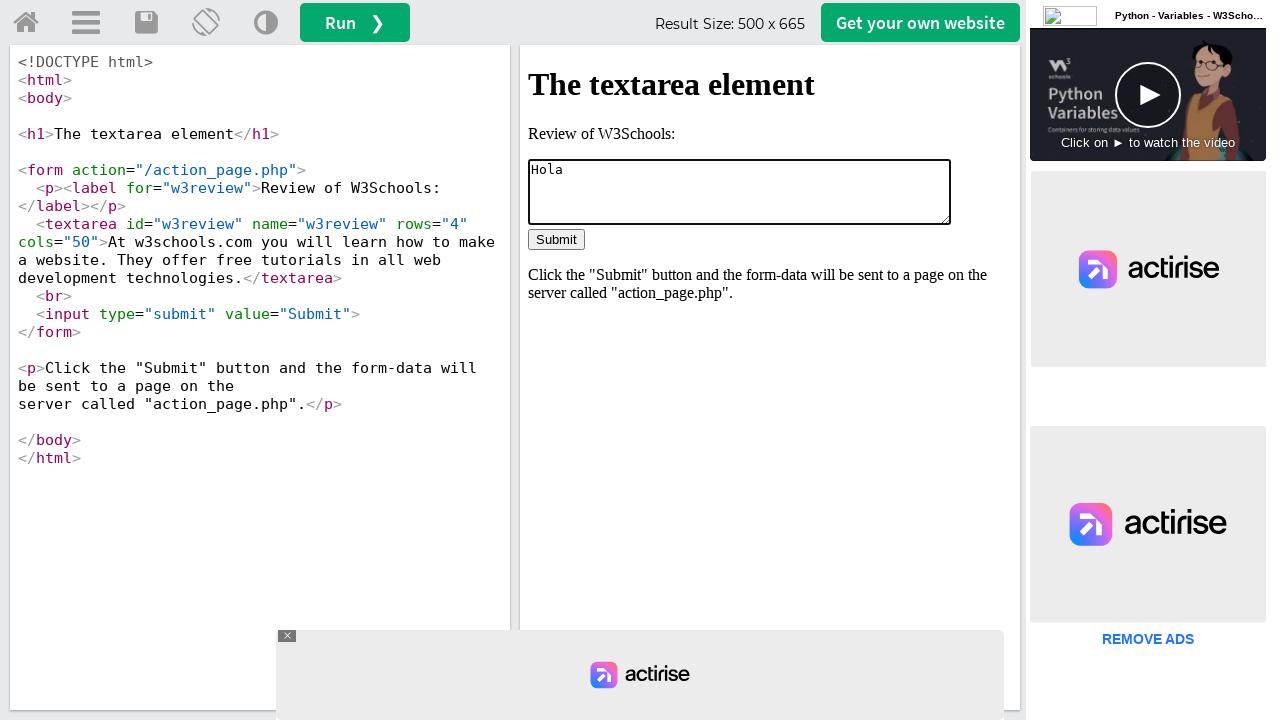